Tests currency filtering functionality by navigating to a URL that sets the currency to RUB on a sneaker retail website

Starting URL: https://sneaker-head.by/set-currency?currency=RUB

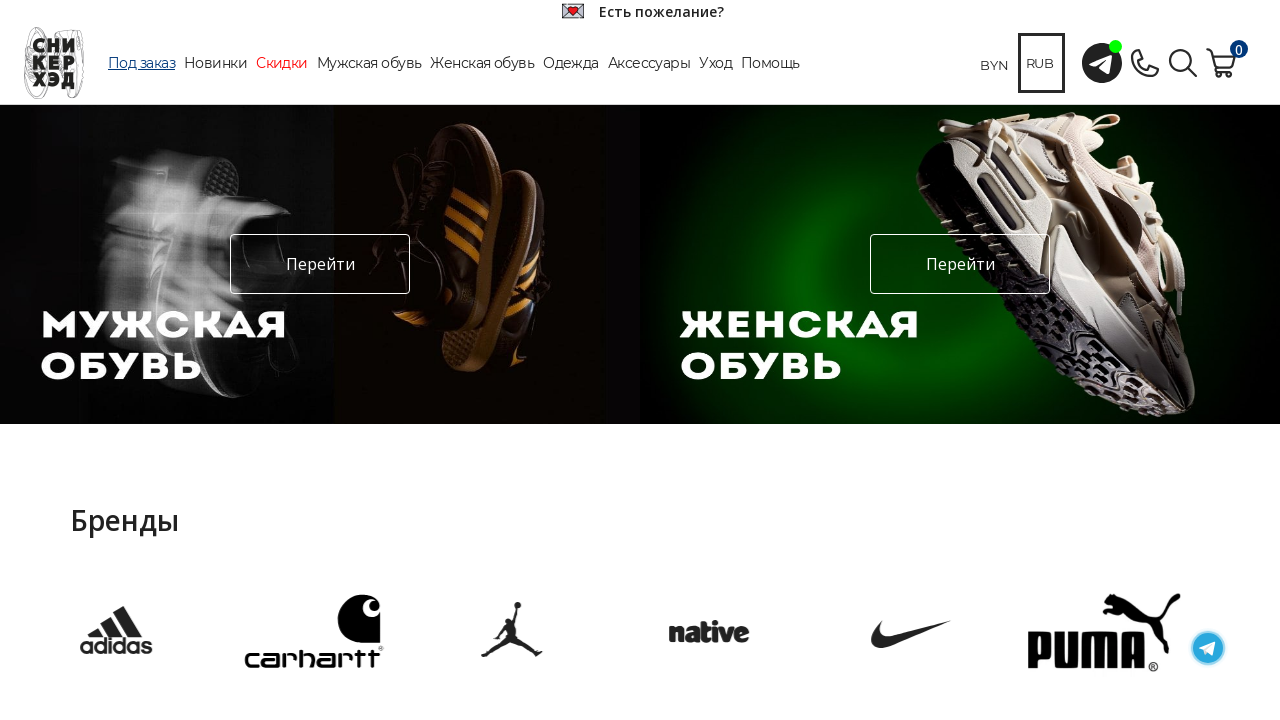

Waited for page to load and currency setting (RUB) to be applied
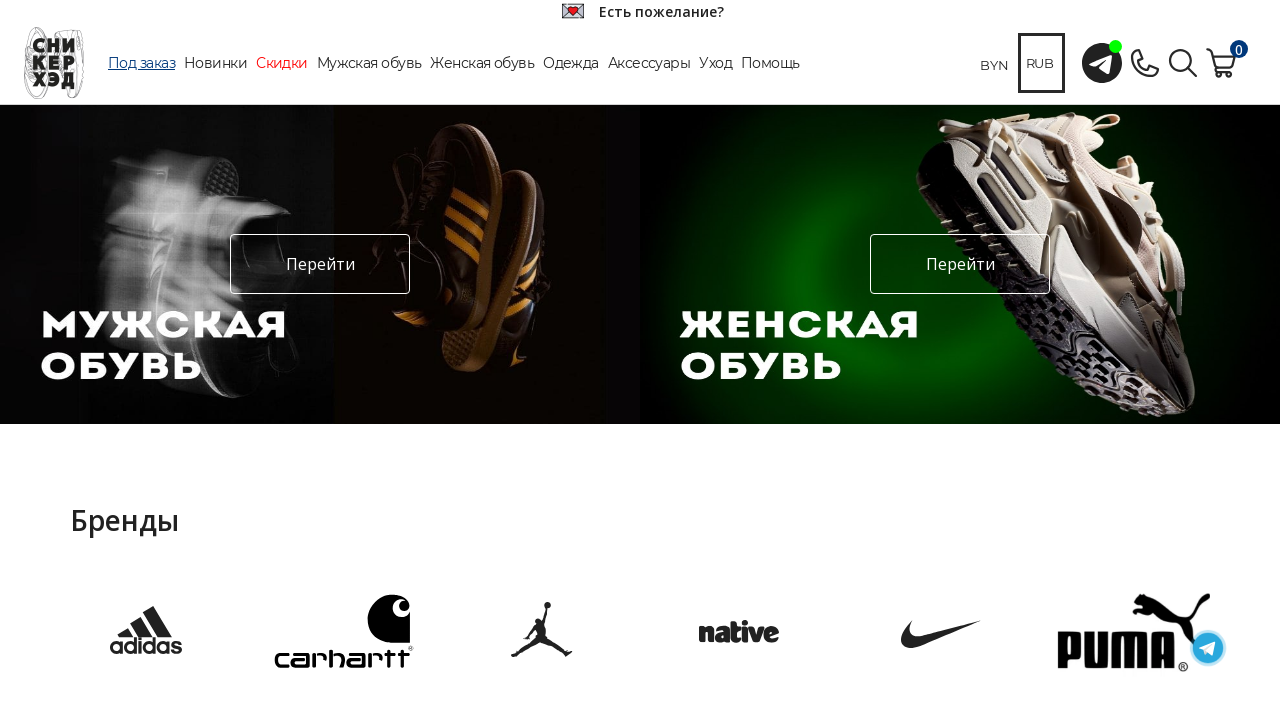

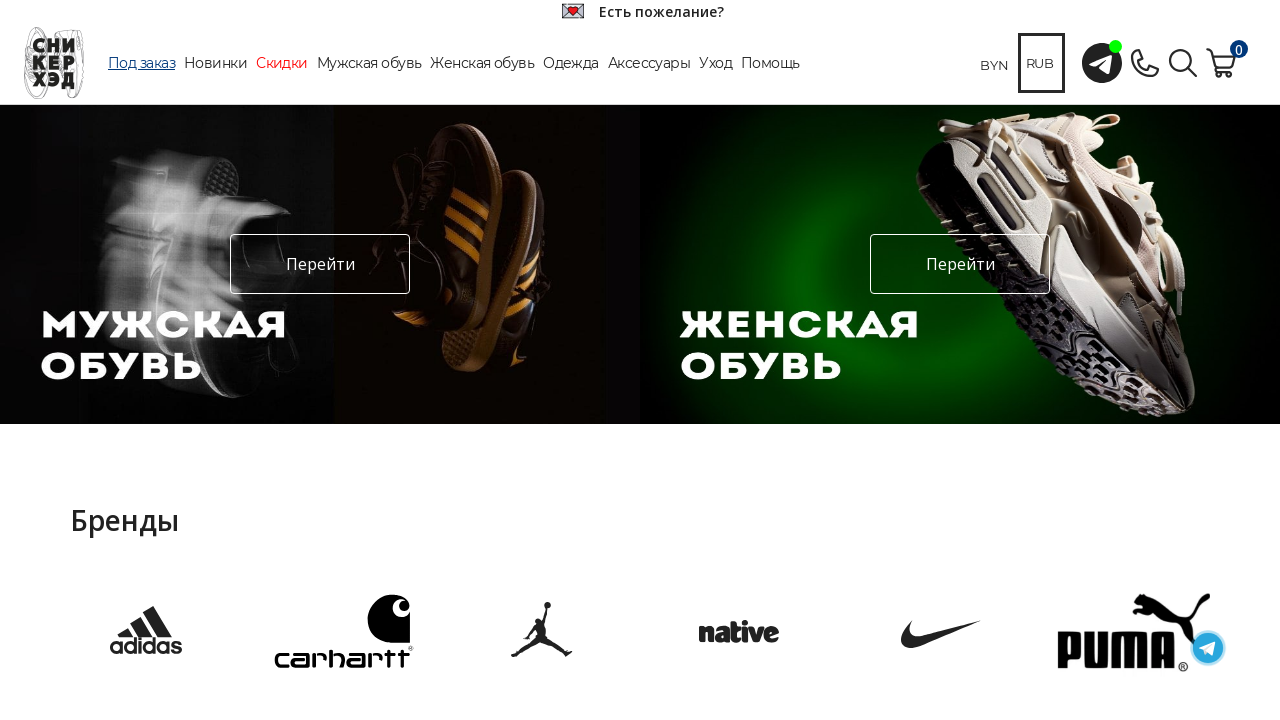